Tests the Python.org search functionality by entering "pycon" as a search query, submitting the form, and verifying that results are returned.

Starting URL: http://www.python.org

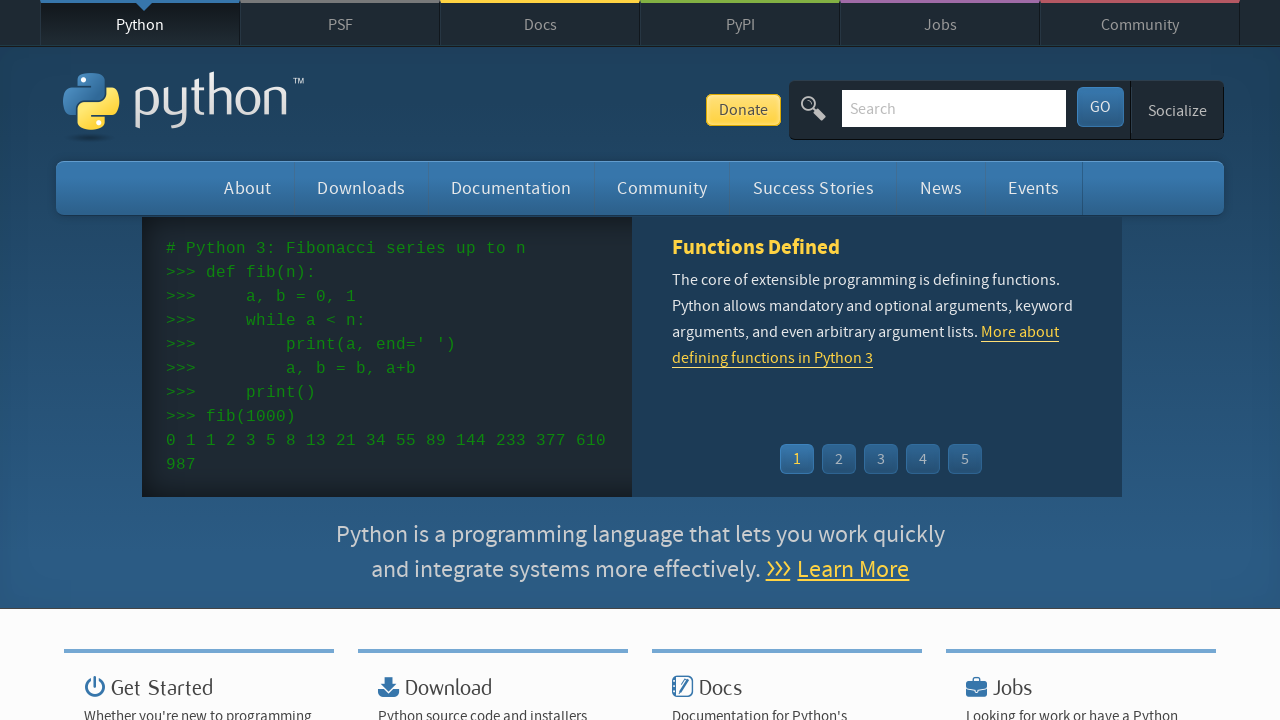

Filled search field with 'pycon' on input[name='q']
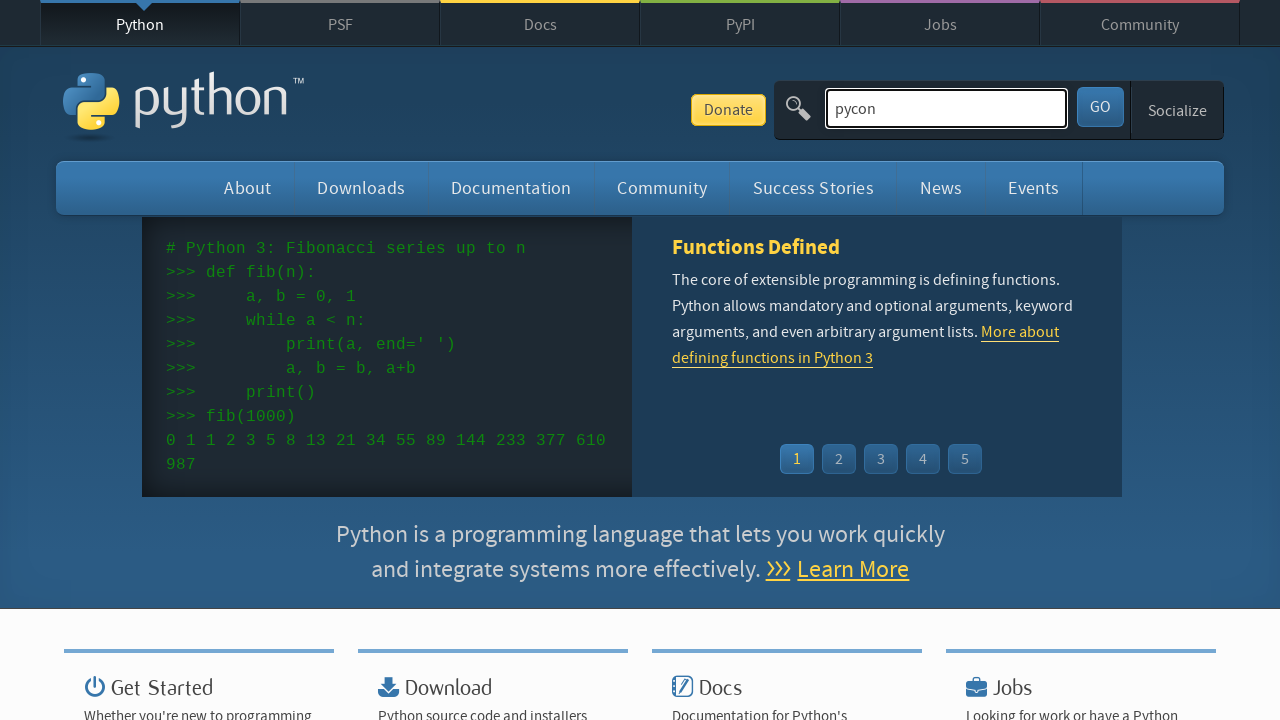

Pressed Enter to submit search query on input[name='q']
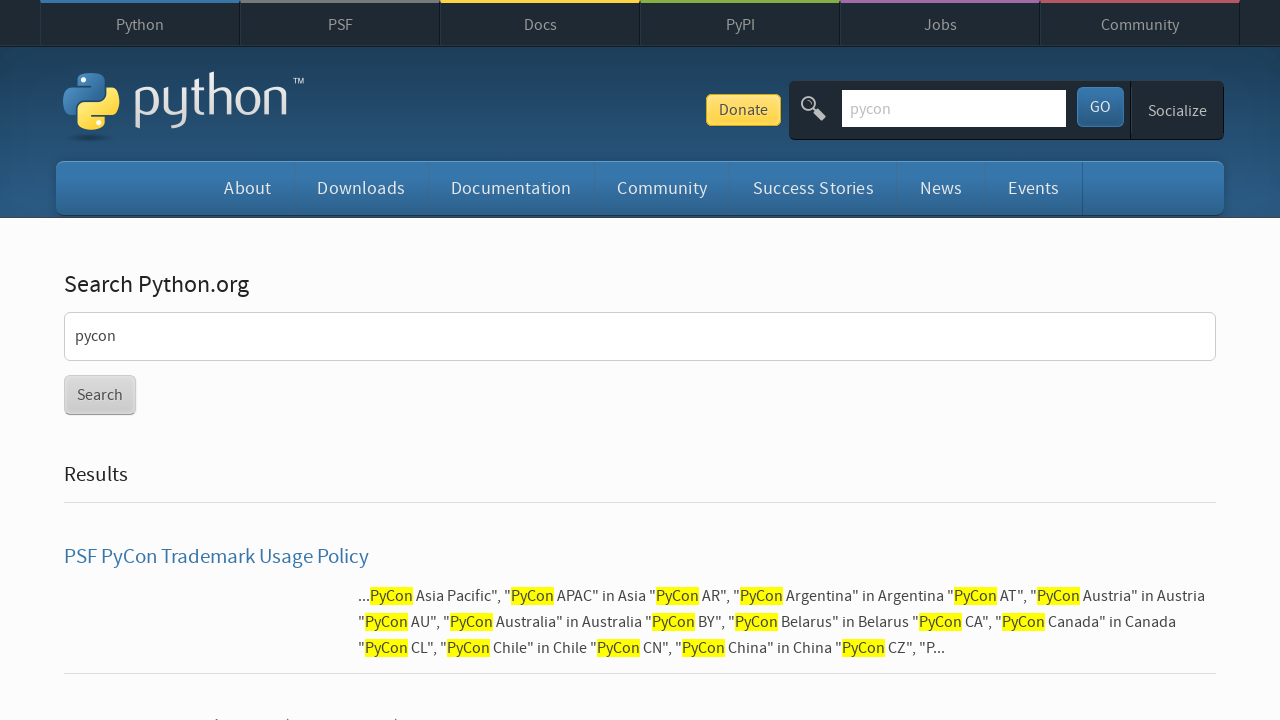

Search results loaded successfully
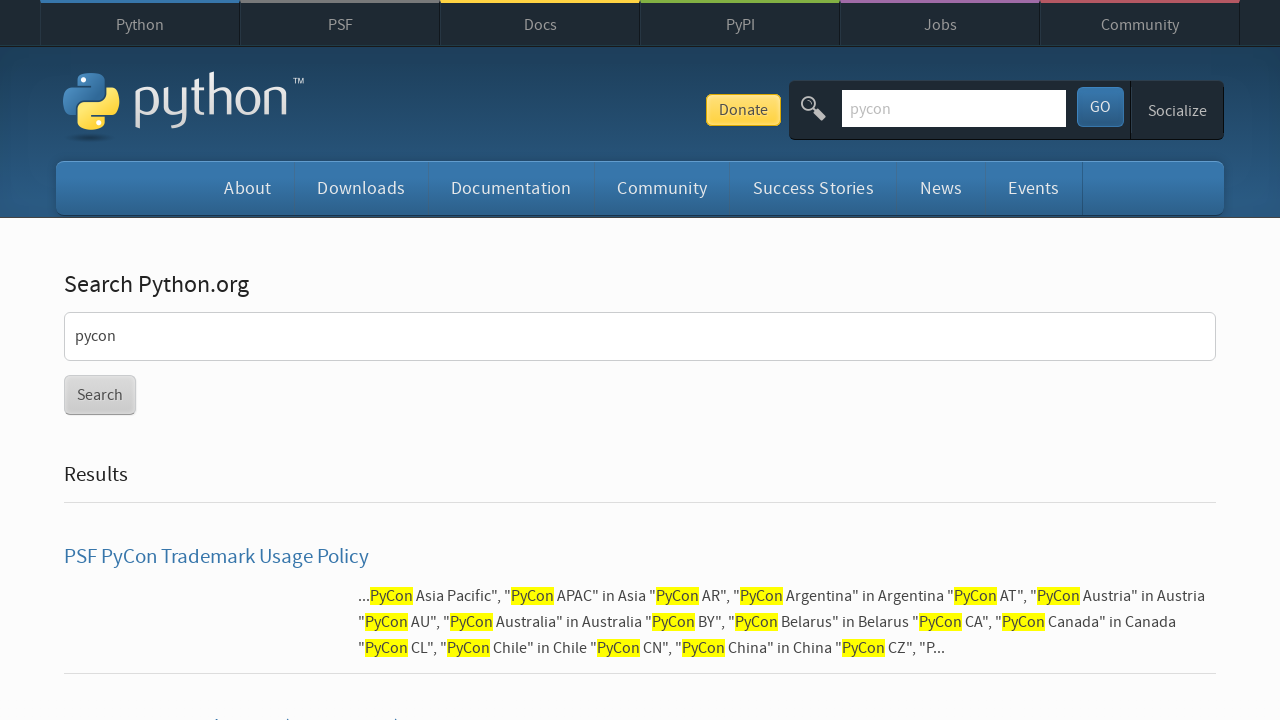

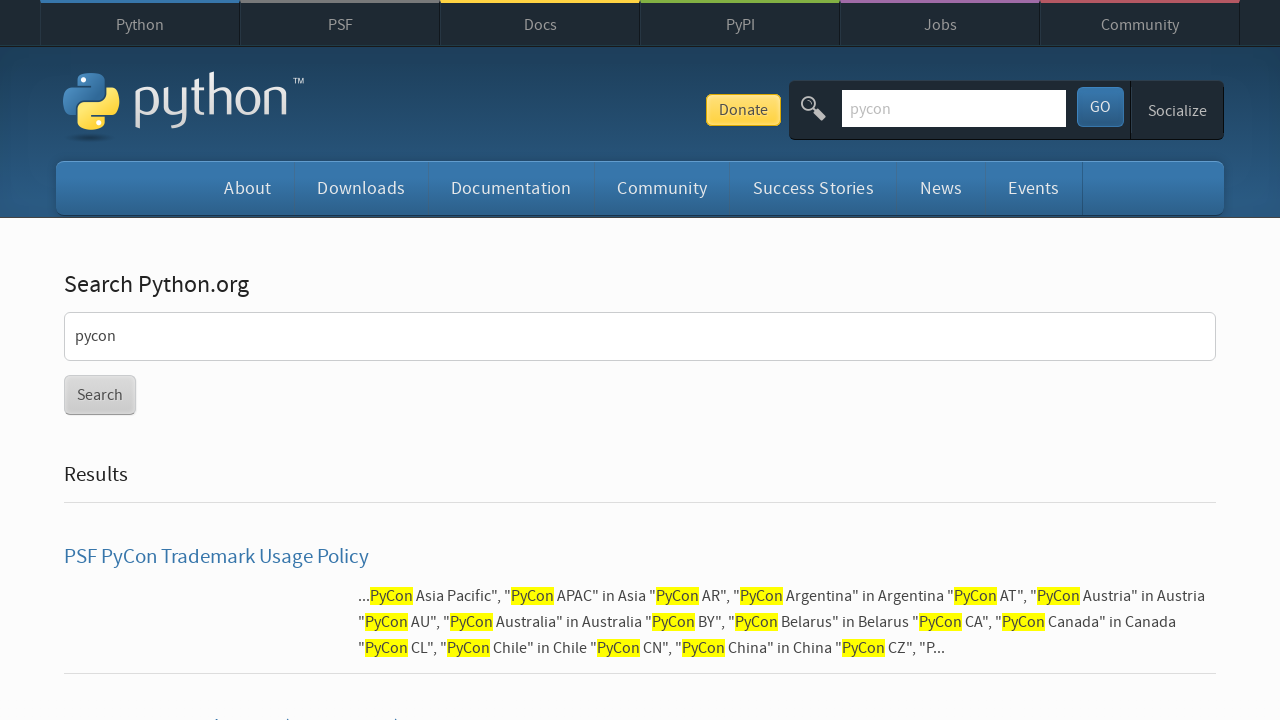